Tests checkbox functionality by verifying none are selected initially, selecting option 1, and confirming it becomes selected

Starting URL: https://kristinek.github.io/site/examples/actions

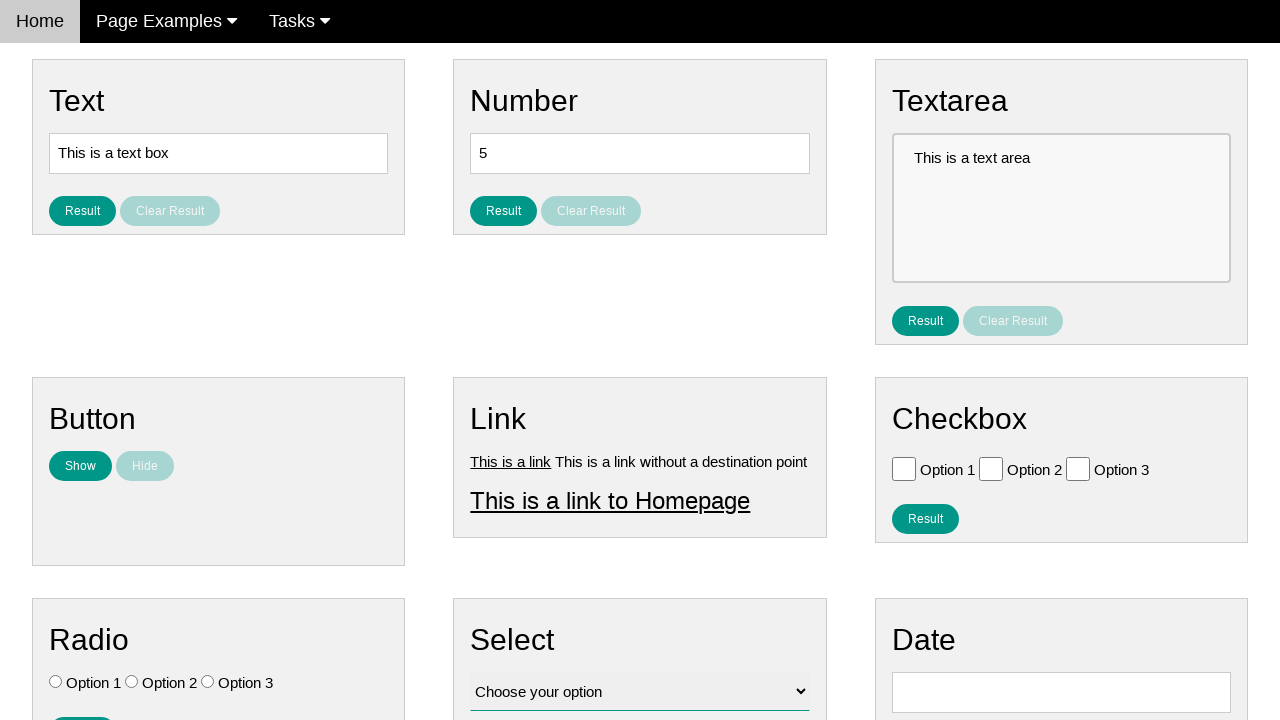

Located all checkboxes on the page
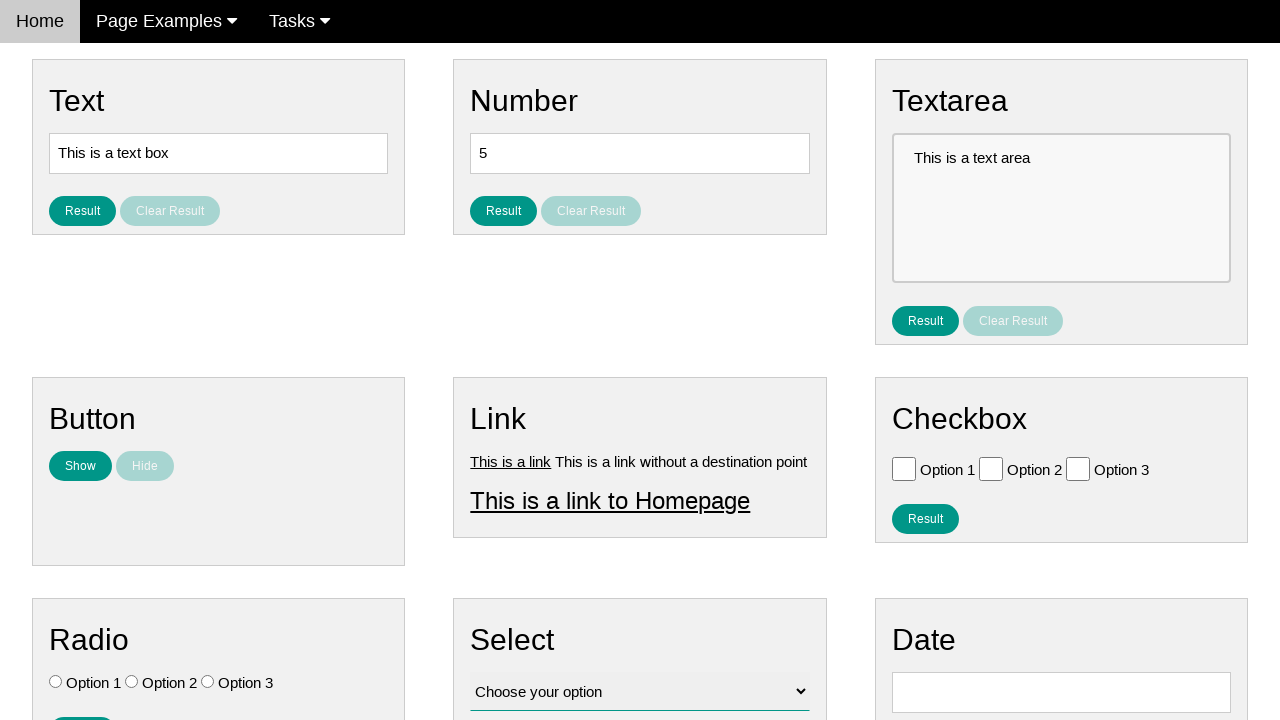

Verified checkbox 0 is not initially selected
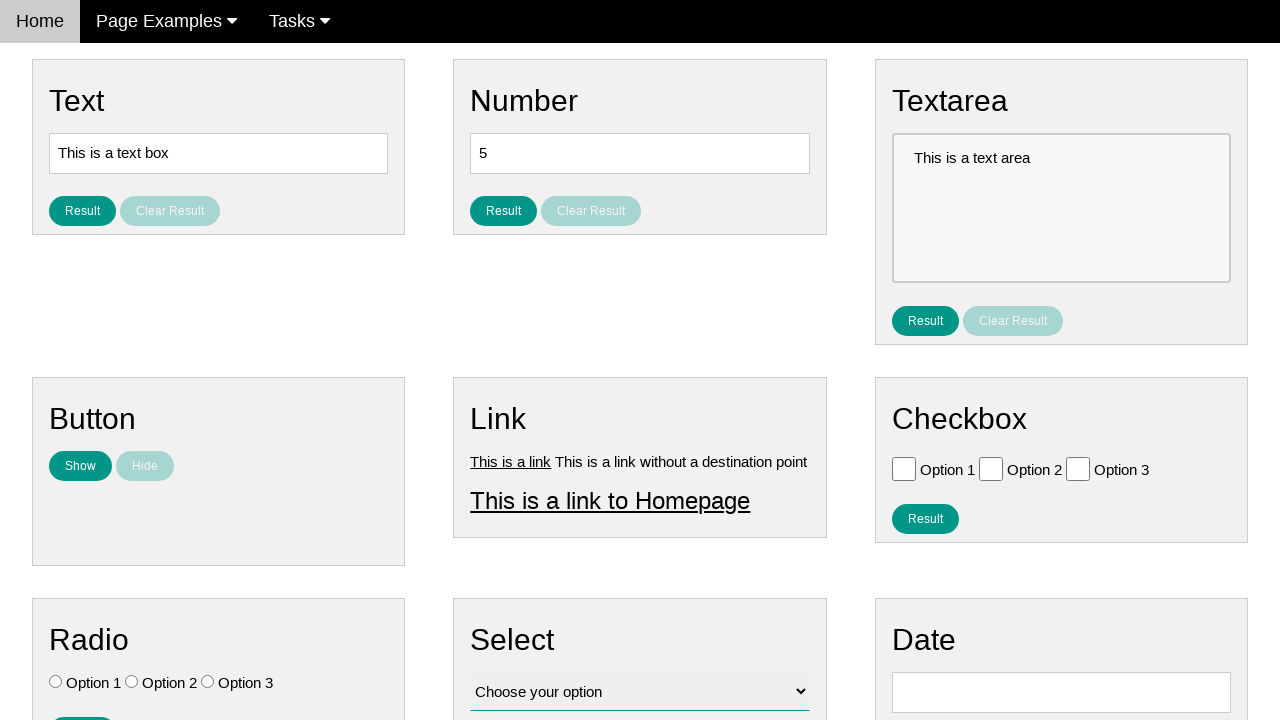

Verified checkbox 1 is not initially selected
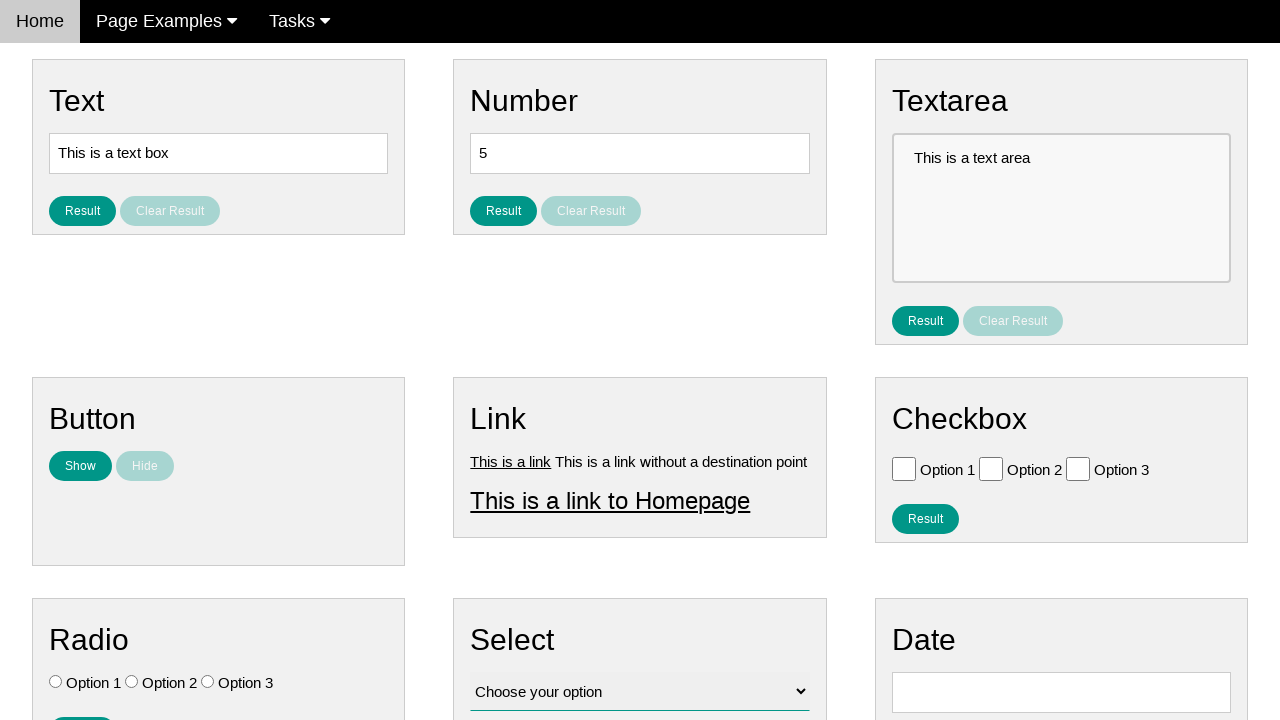

Verified checkbox 2 is not initially selected
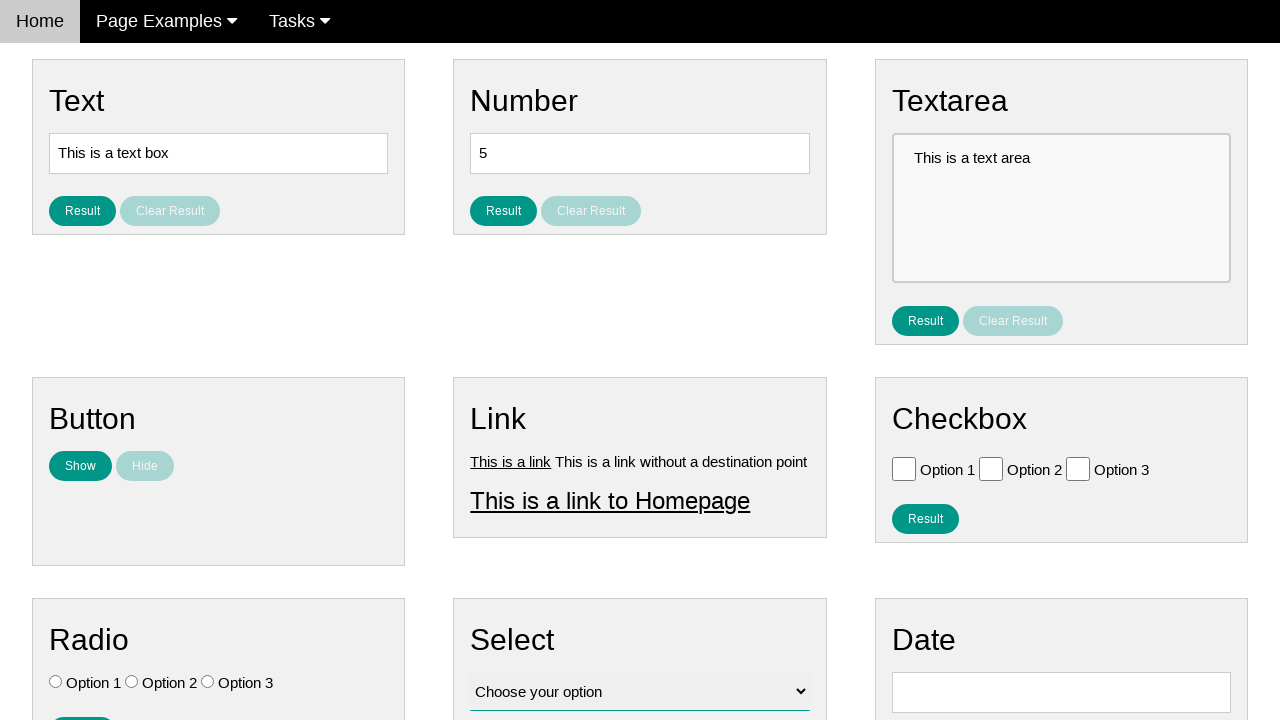

Clicked option 1 checkbox at (904, 468) on #vfb-6-0
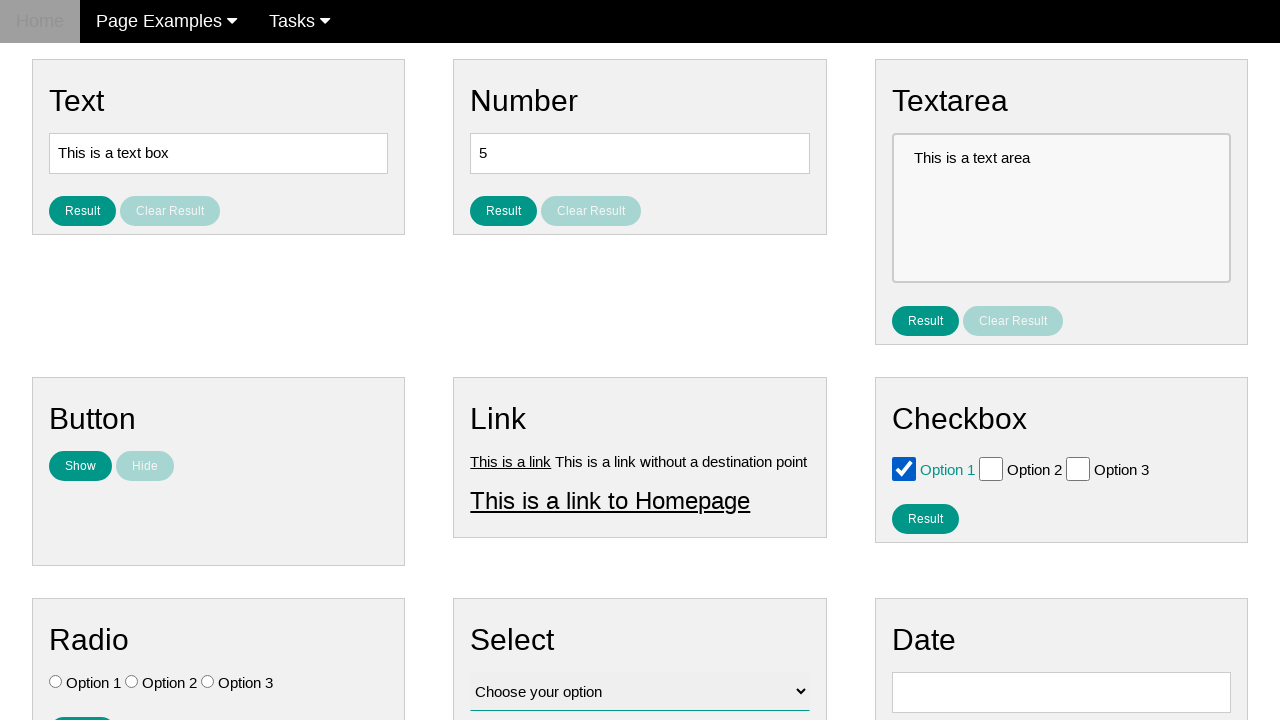

Verified option 1 checkbox is now selected
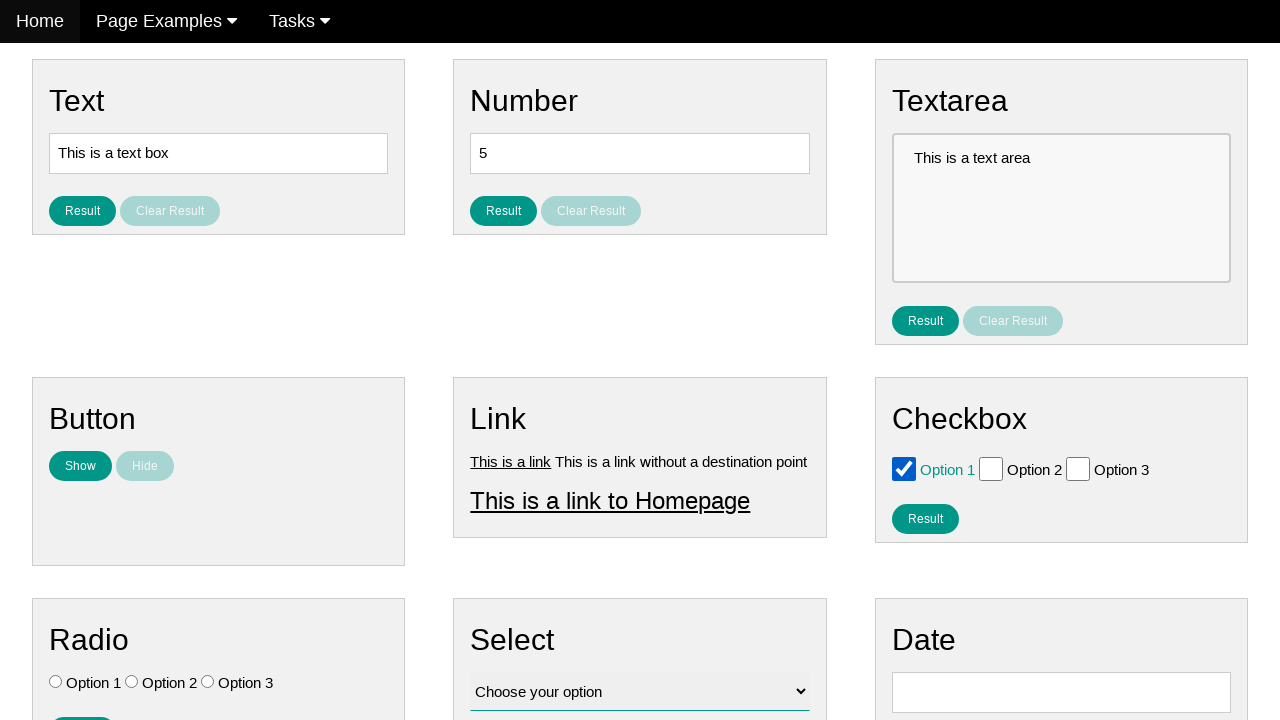

Clicked result checkbox button at (925, 518) on #result_button_checkbox
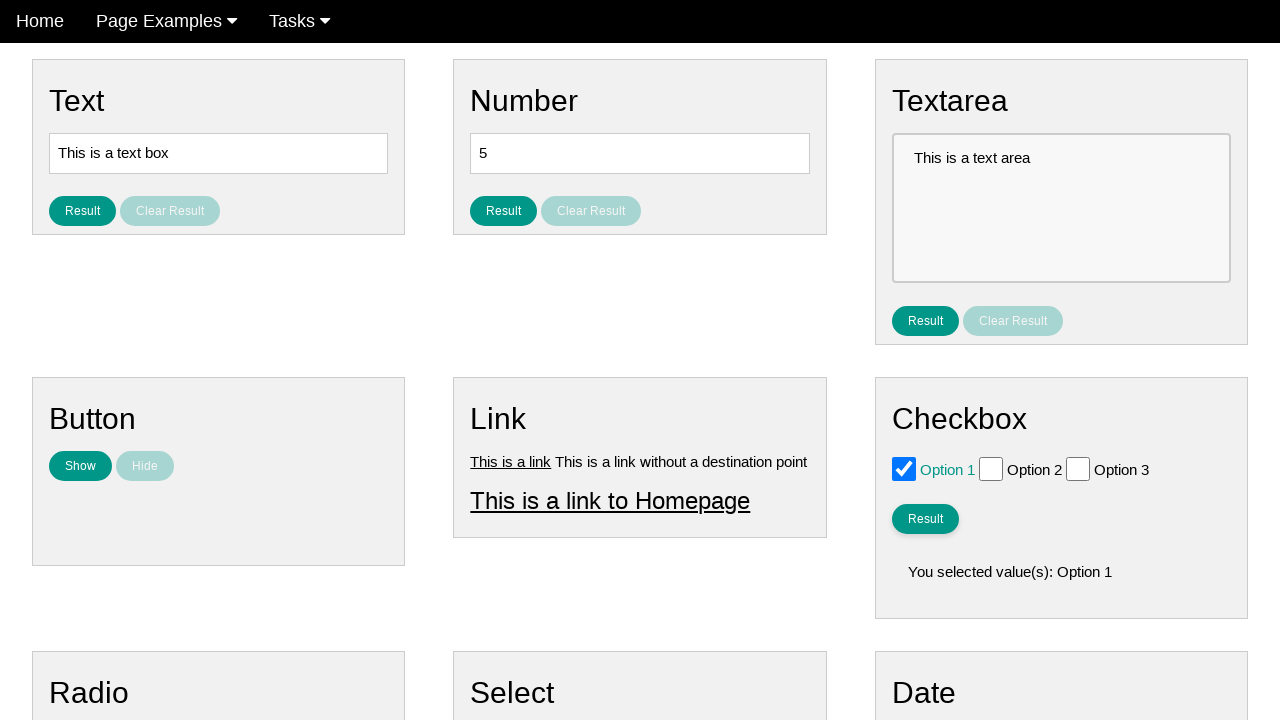

Checkbox result message displayed
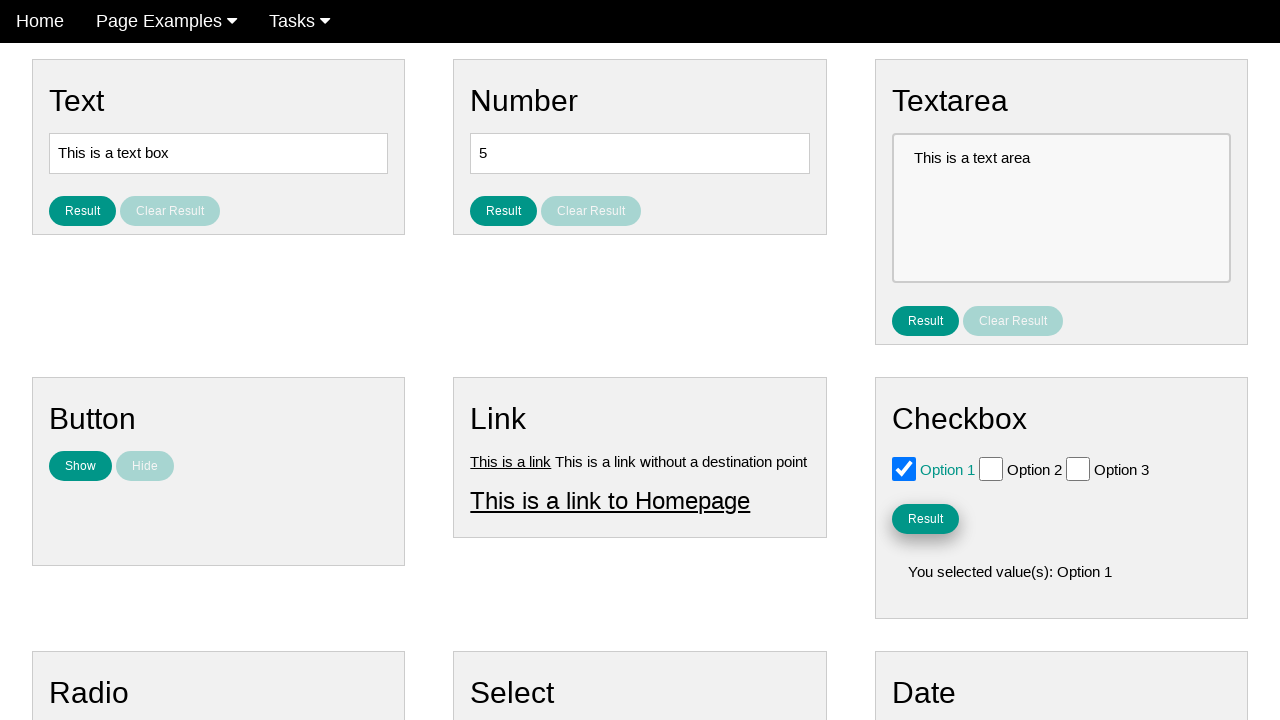

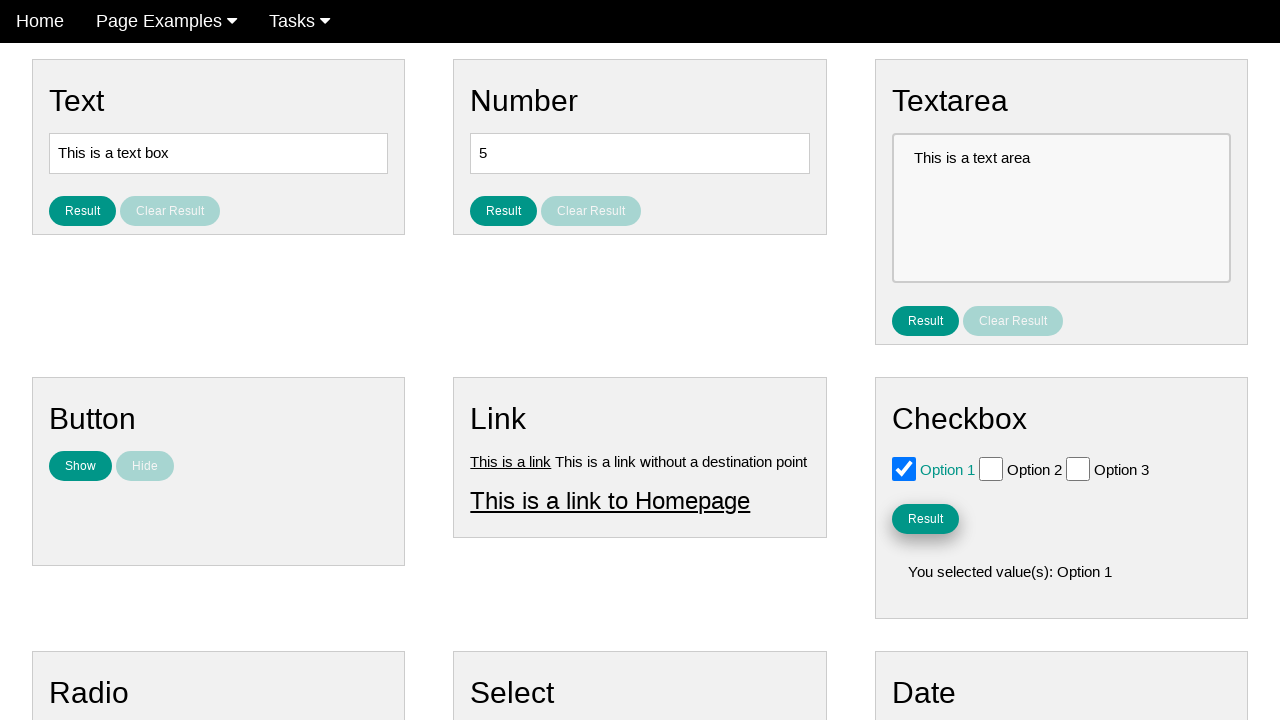